Clicks the first primary button on the page

Starting URL: https://www.digitalunite.com/practice-webform-learners

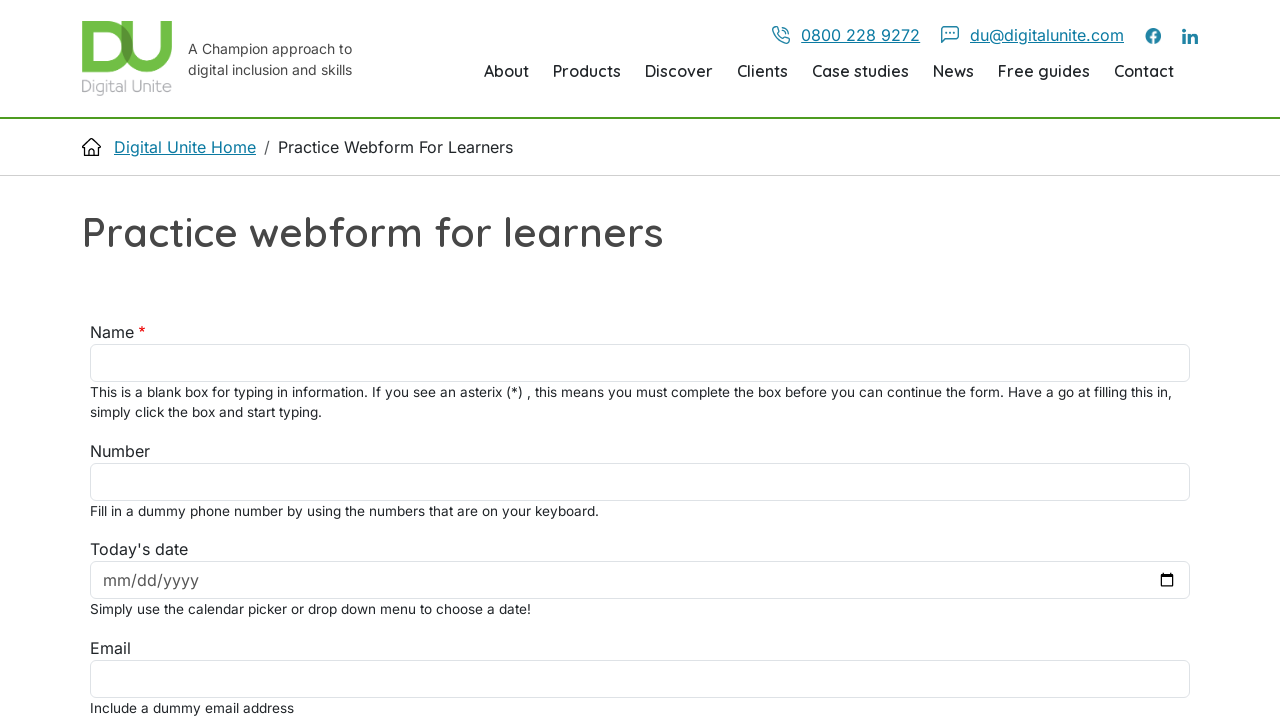

Located all primary buttons on the page
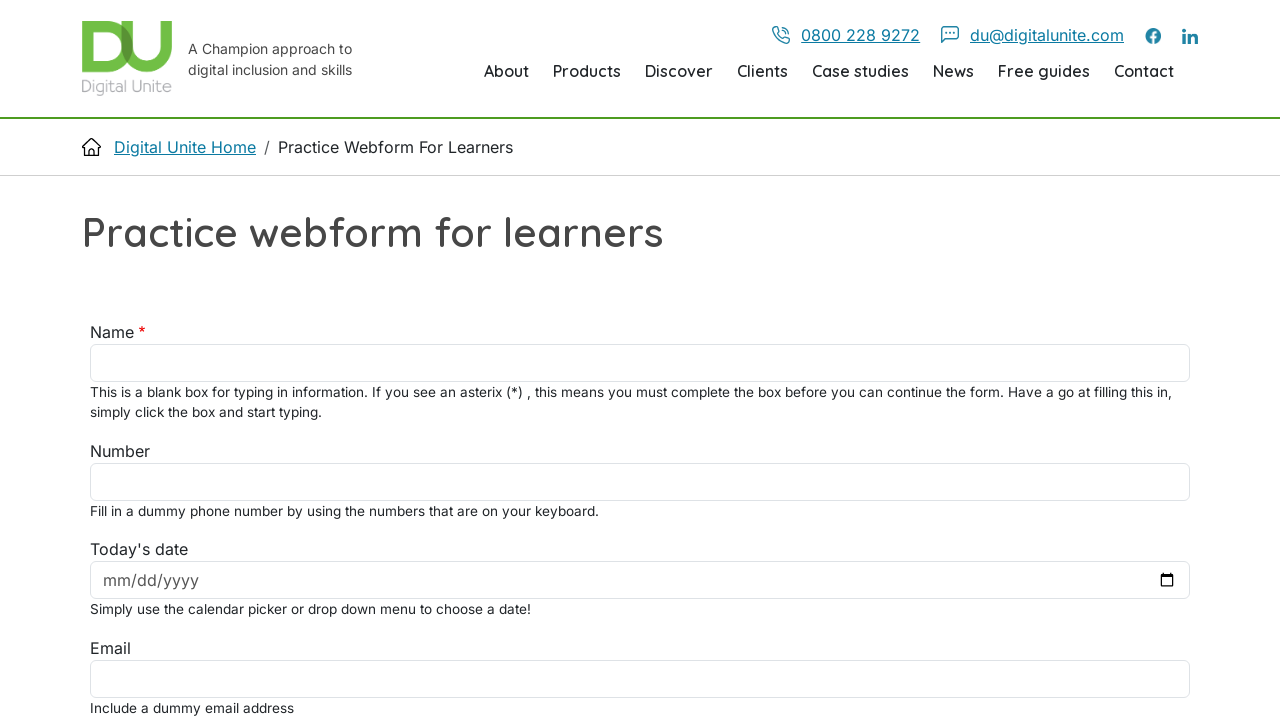

Clicked the first primary button on the page at (129, 361) on .btn-primary >> nth=0
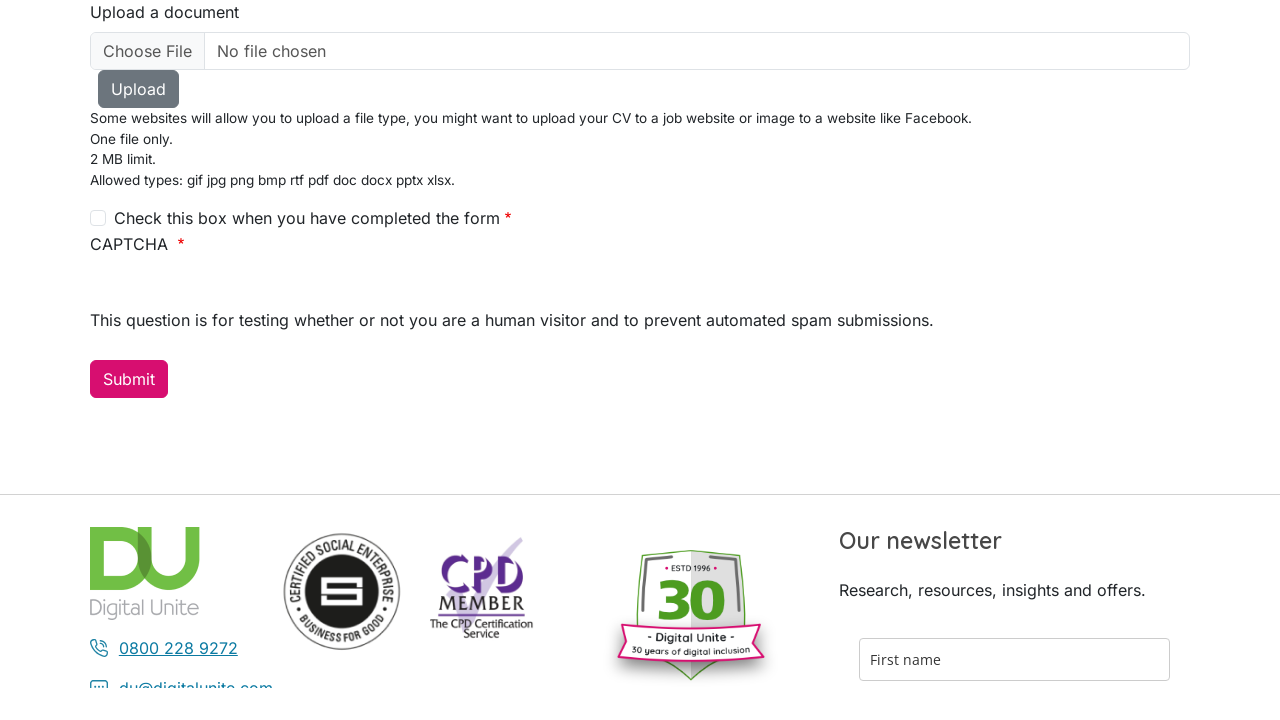

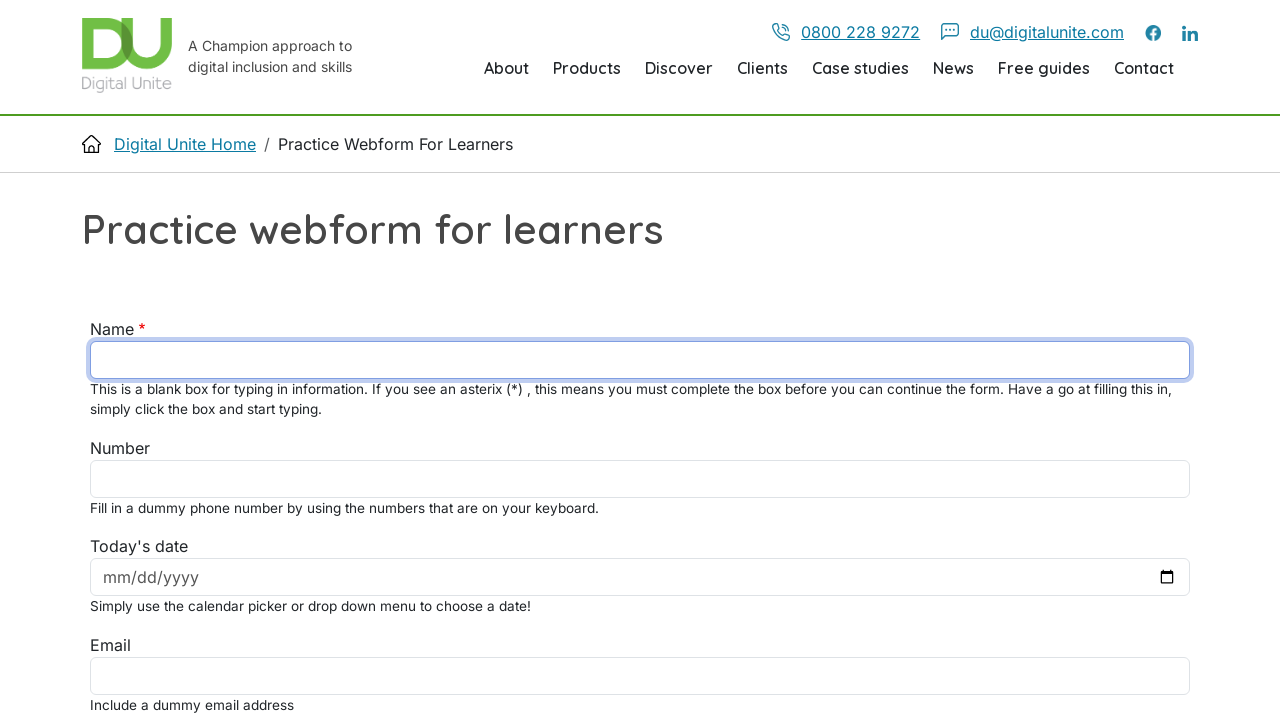